Tests multi-select dropdown functionality by selecting multiple options using different methods (index, value, visible text) and verifying the first selected option

Starting URL: https://techcanvass.com/Examples/multi-select.html

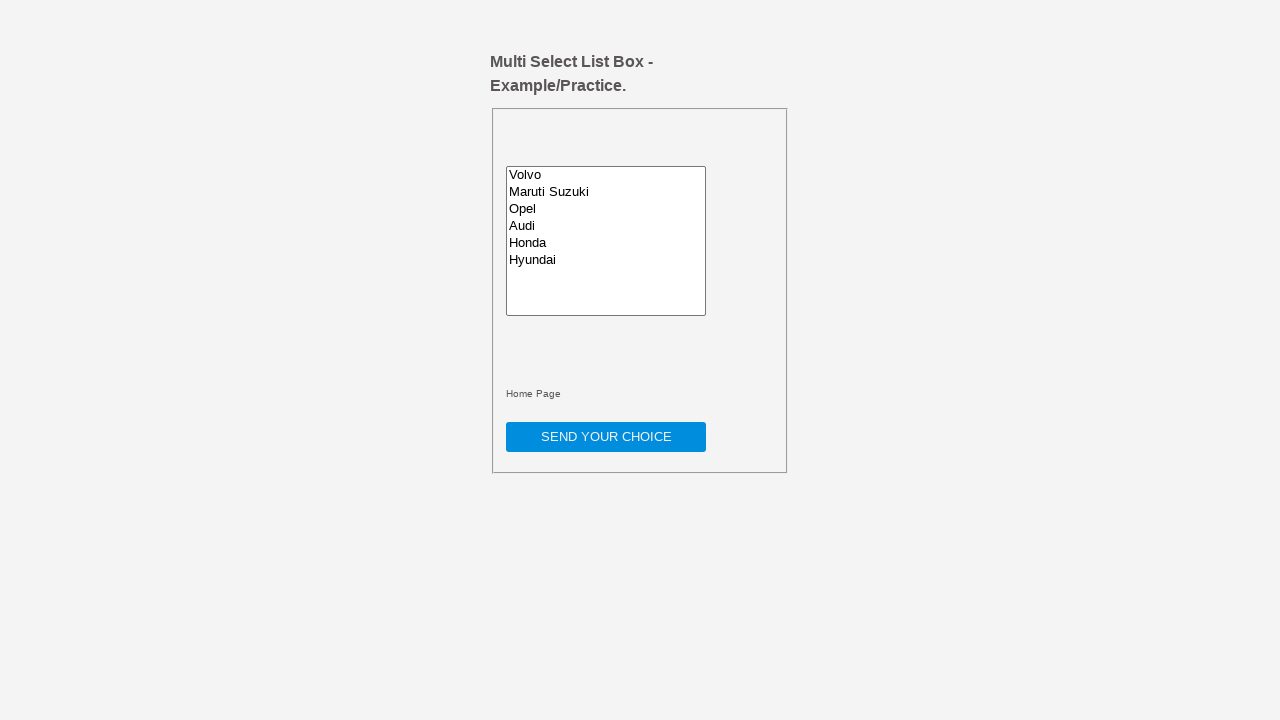

Located multi-select dropdown element with id 'multiselect'
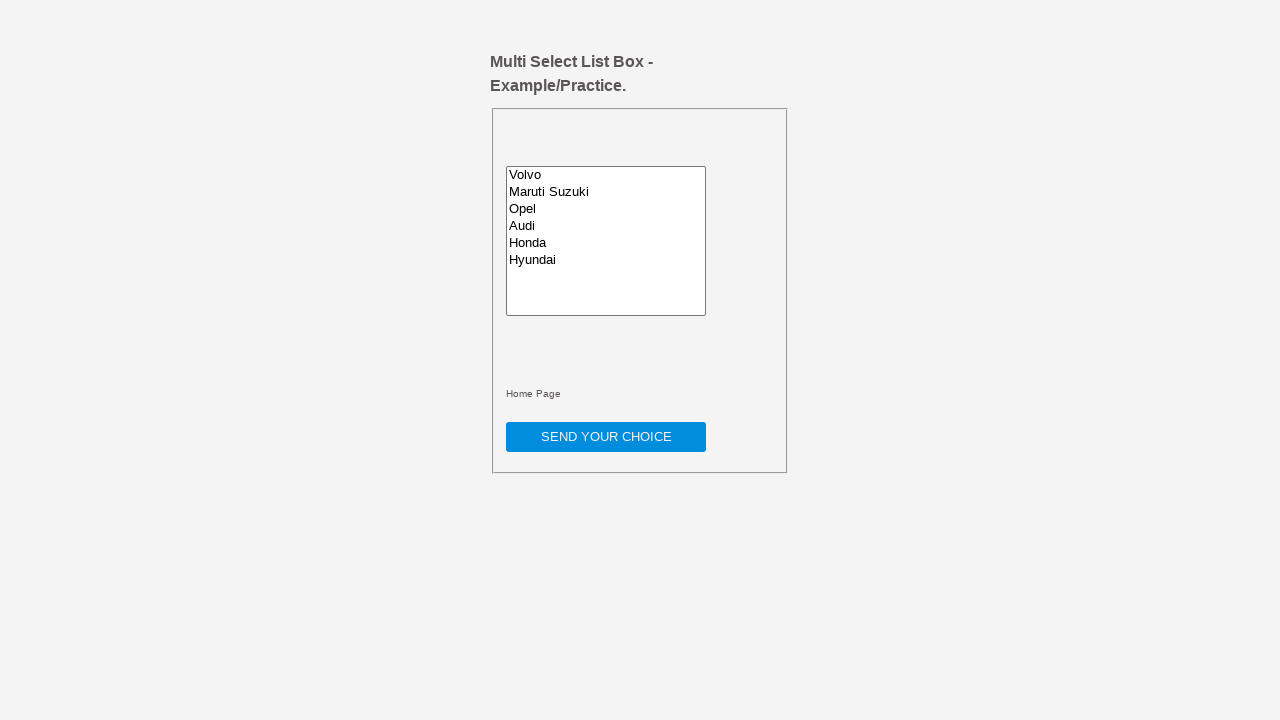

Selected option by index 0 (first option) on #multiselect
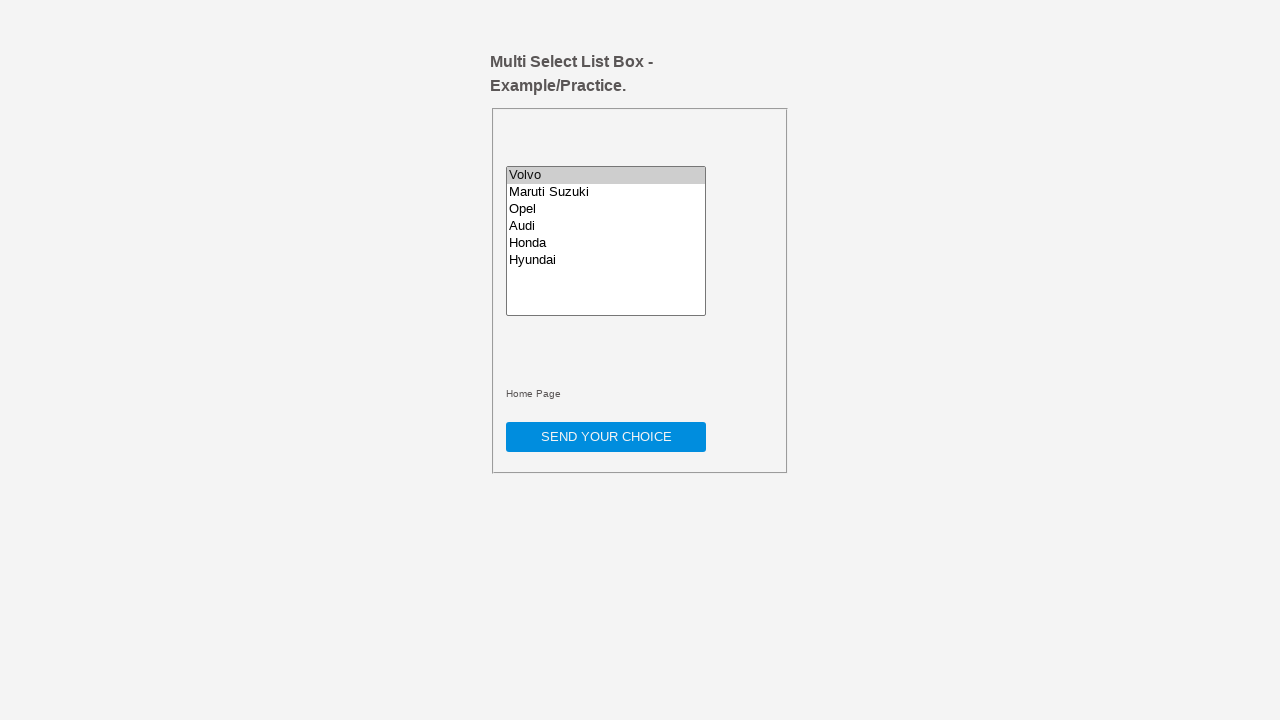

Selected option by index 3 (fourth option) on #multiselect
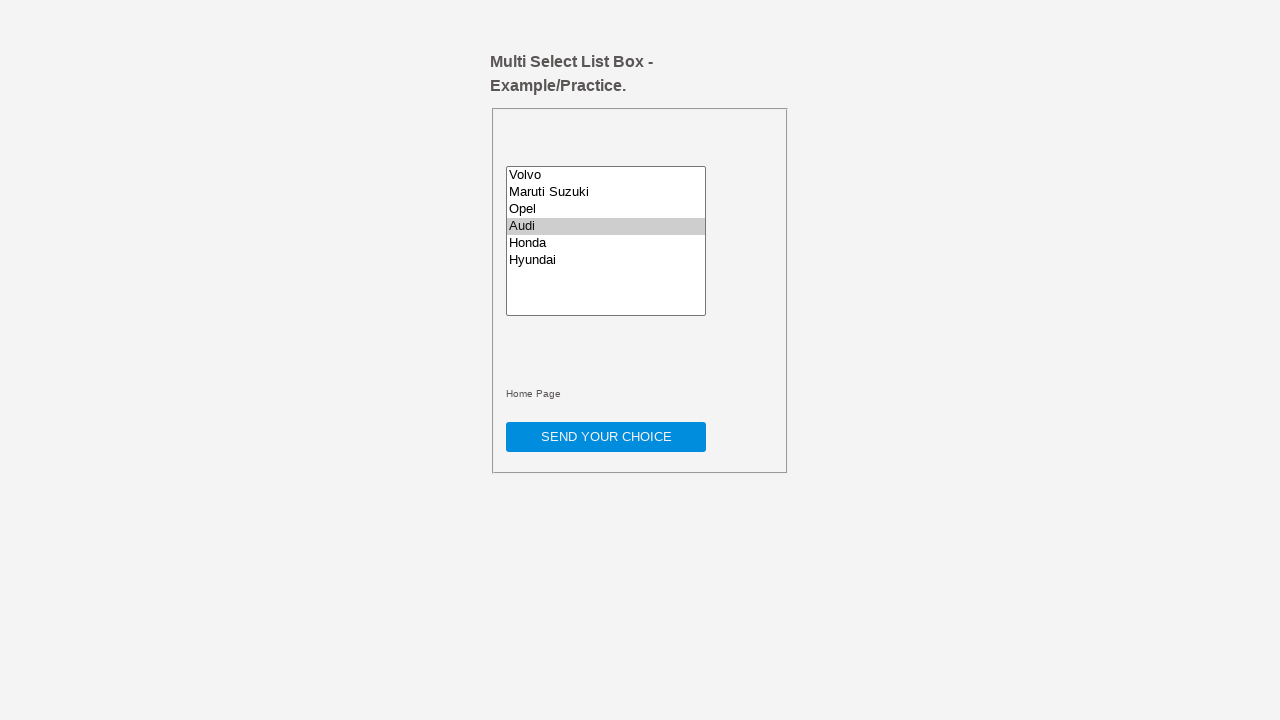

Selected option by value 'hyundai' on #multiselect
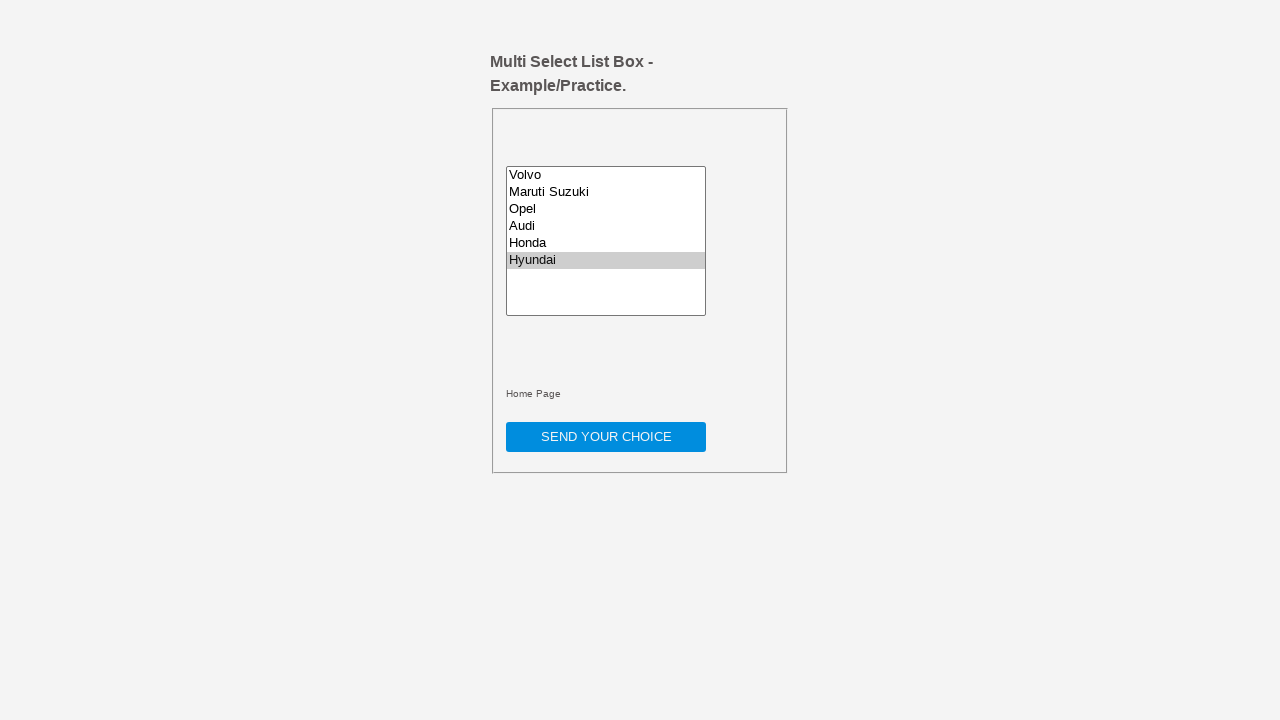

Selected option by visible text 'Maruti Suzuki' on #multiselect
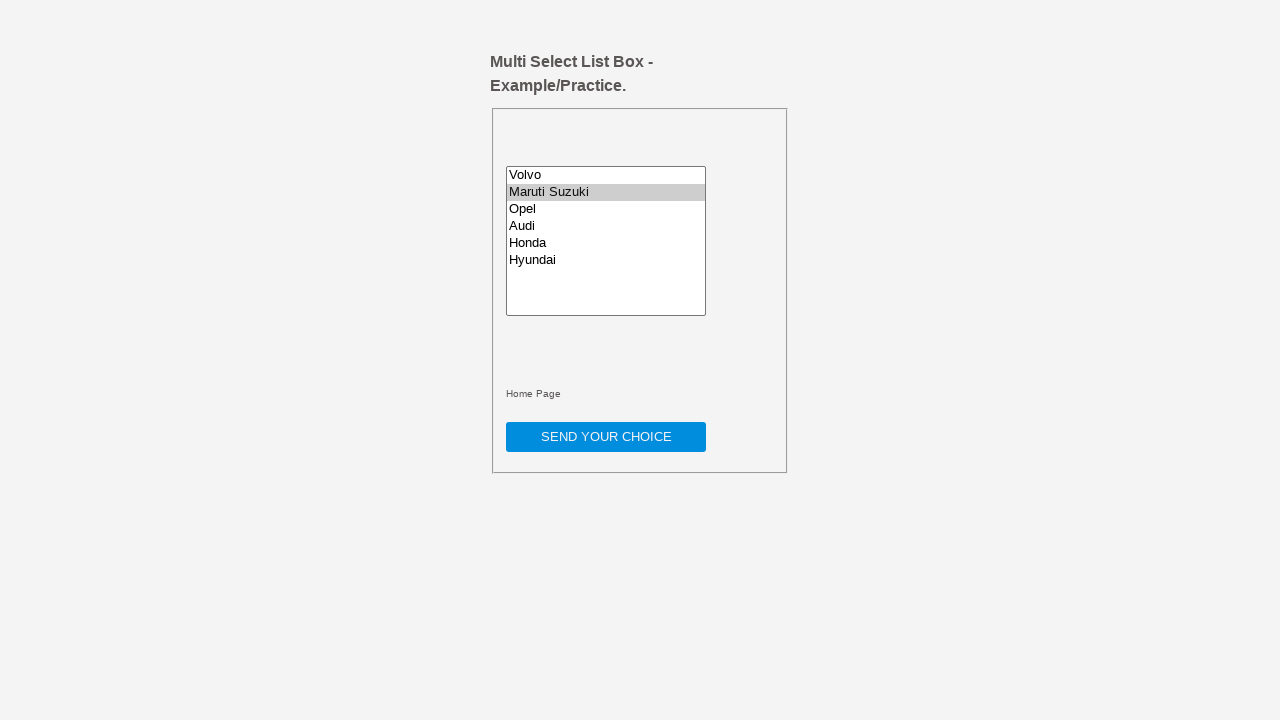

Located first checked option in multi-select dropdown
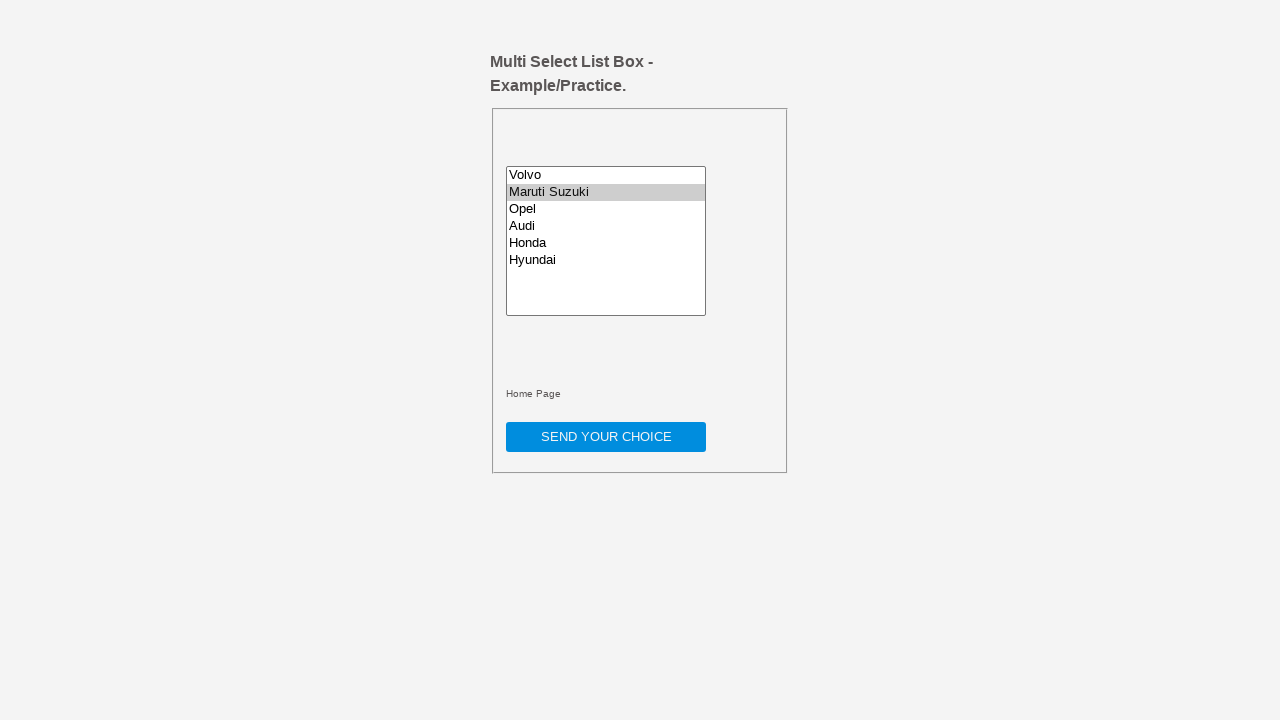

Retrieved text content of first selected option: 'Maruti Suzuki'
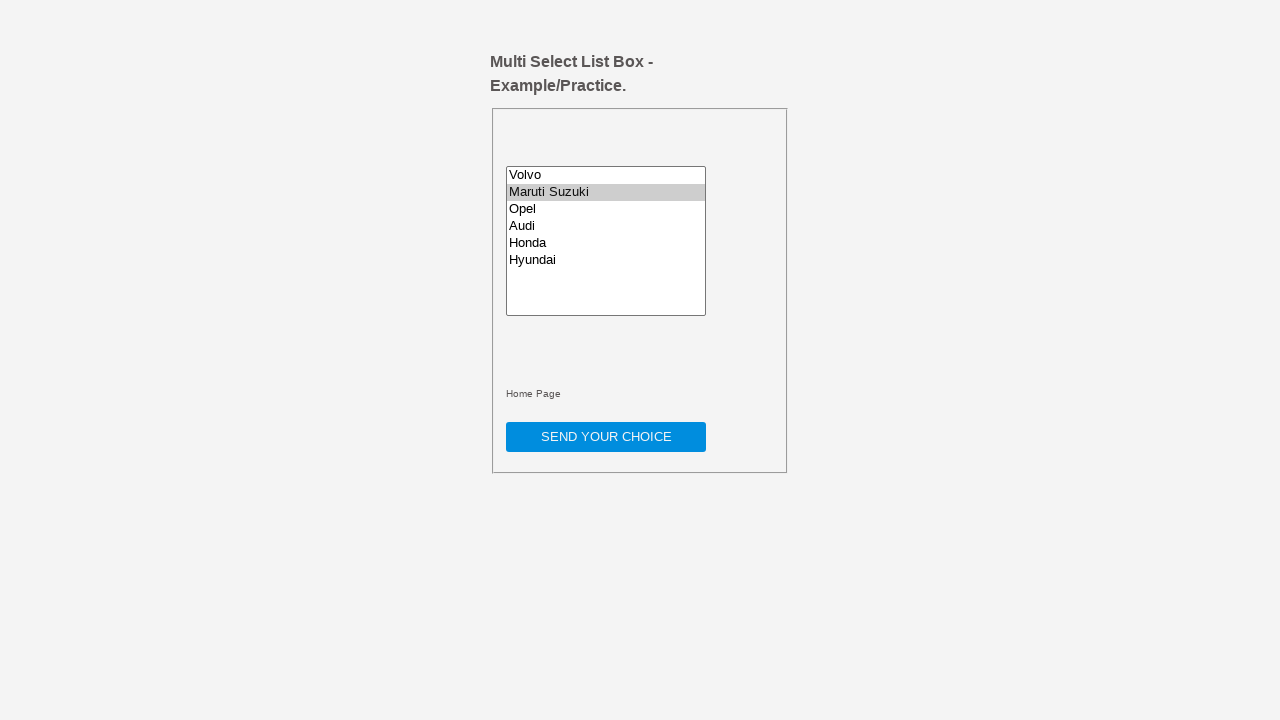

Printed first selected option text: Maruti Suzuki
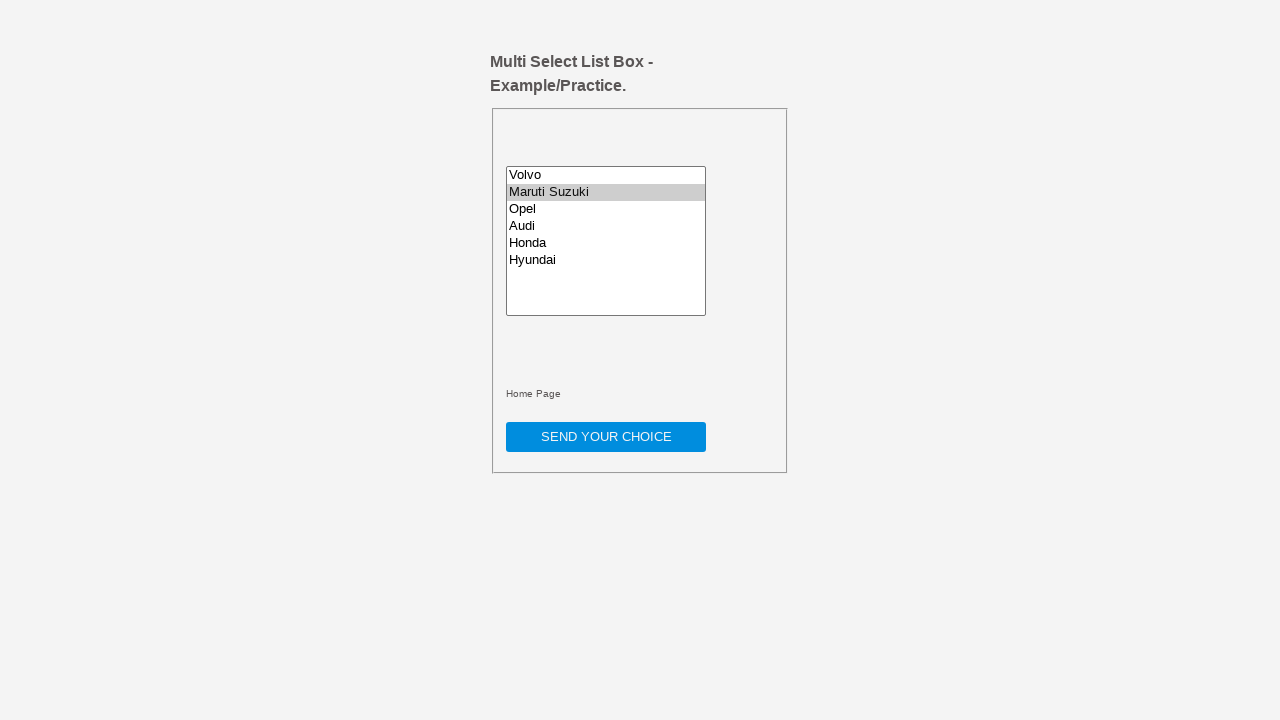

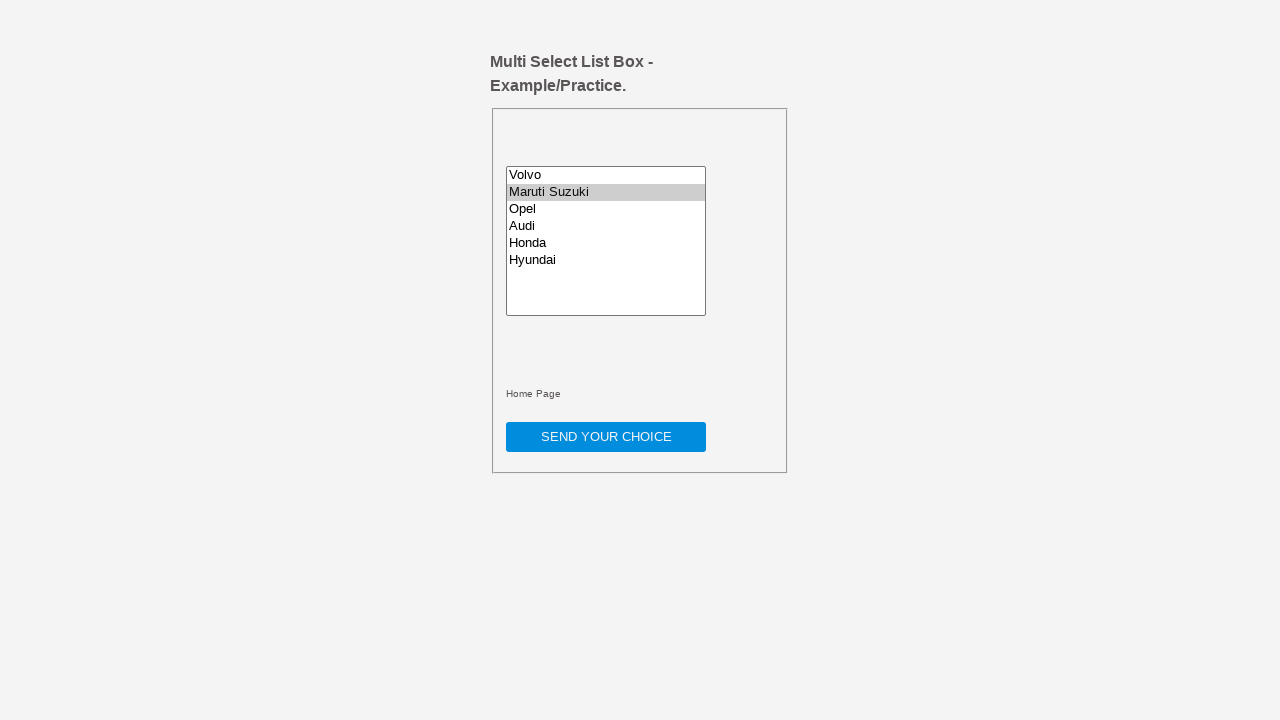